Tests various XPath selector patterns by clicking a button, finding elements by different XPath expressions, and navigating to a second test page to compare single vs double slash XPath behavior.

Starting URL: https://teserat.github.io/welcome/

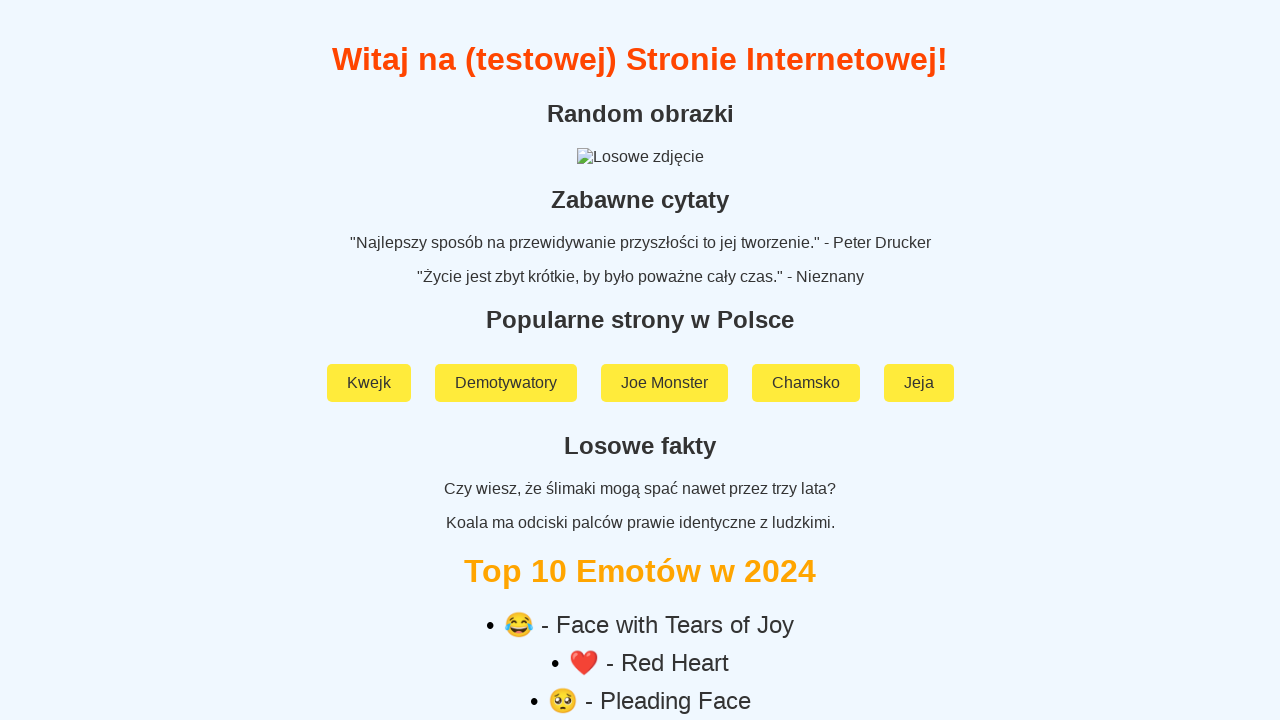

Clicked on label with id 'testID1' at (640, 423) on xpath=//label[@id='testID1']
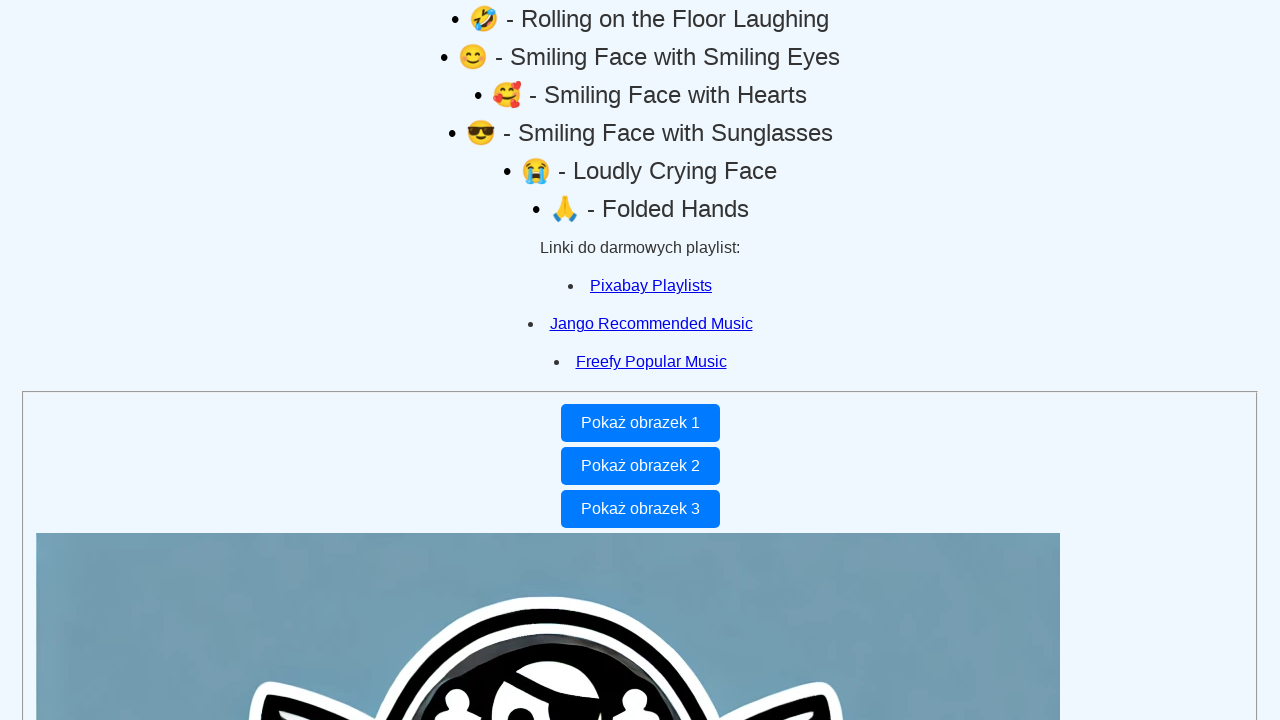

Waited for link with text 'Pixabay Playlists' to load
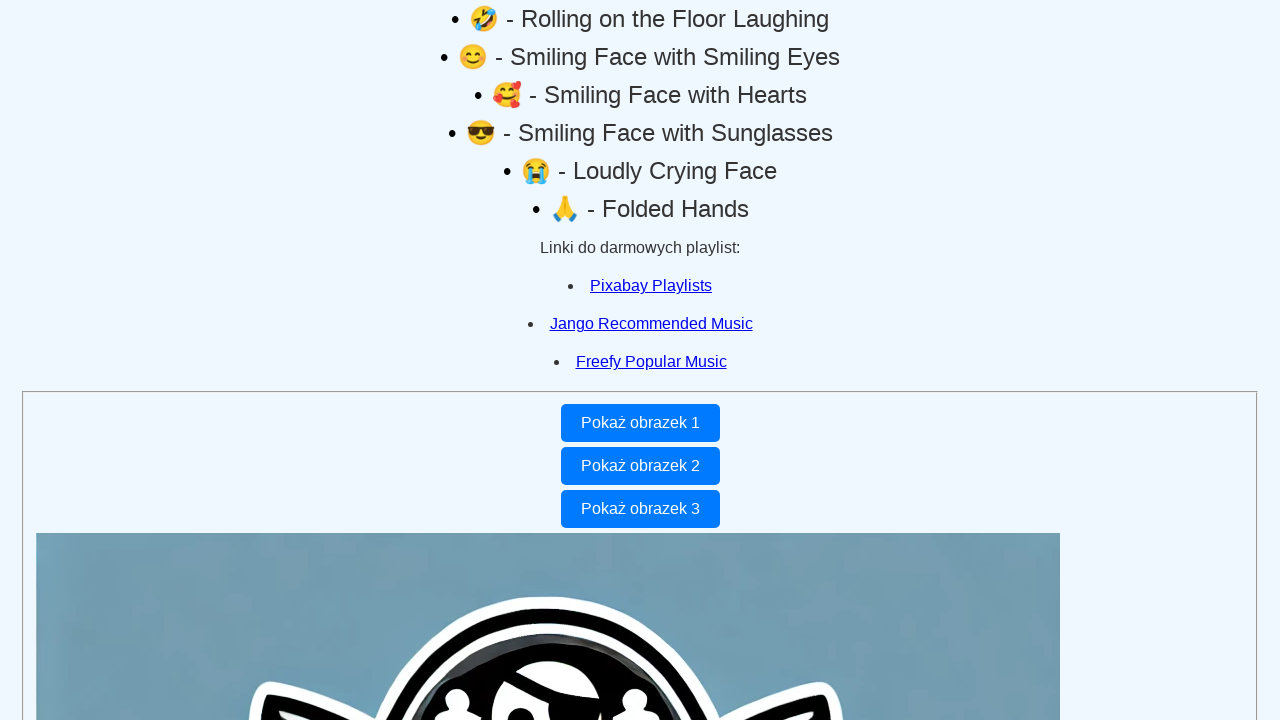

Waited for link containing text 'abay Pl' to load
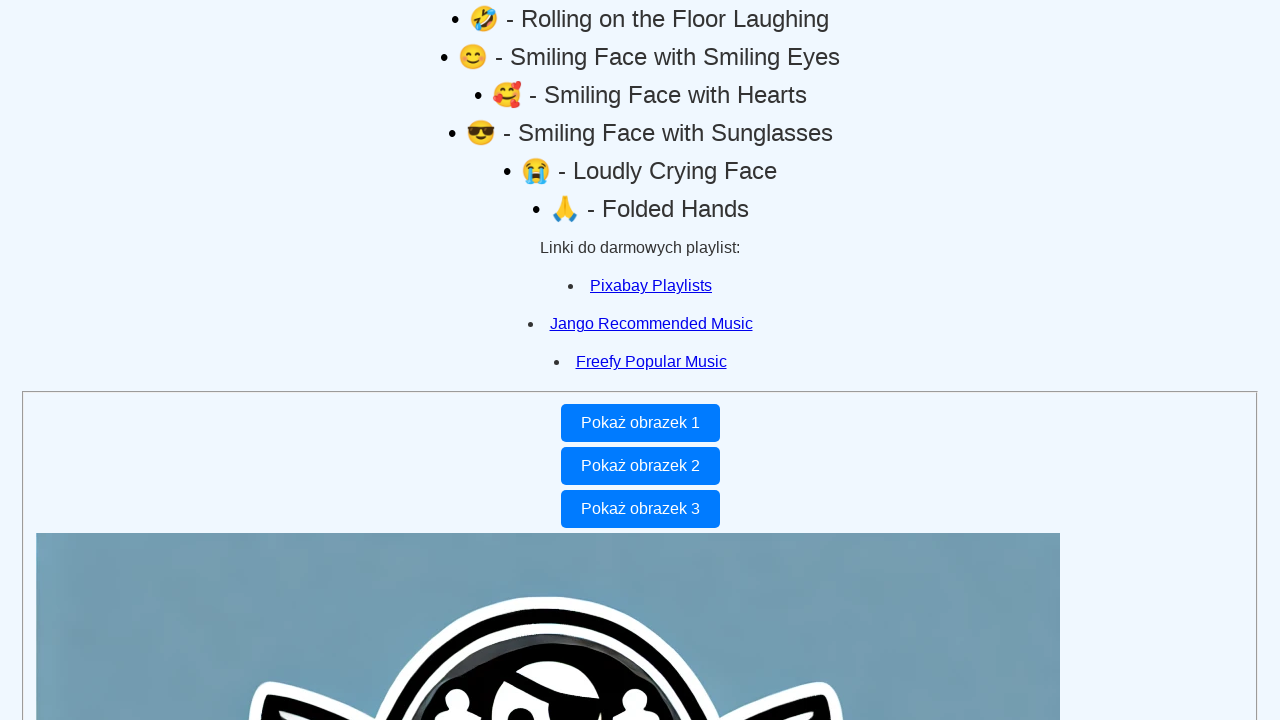

Waited for ul element at /html/body/div[5]/ul to load
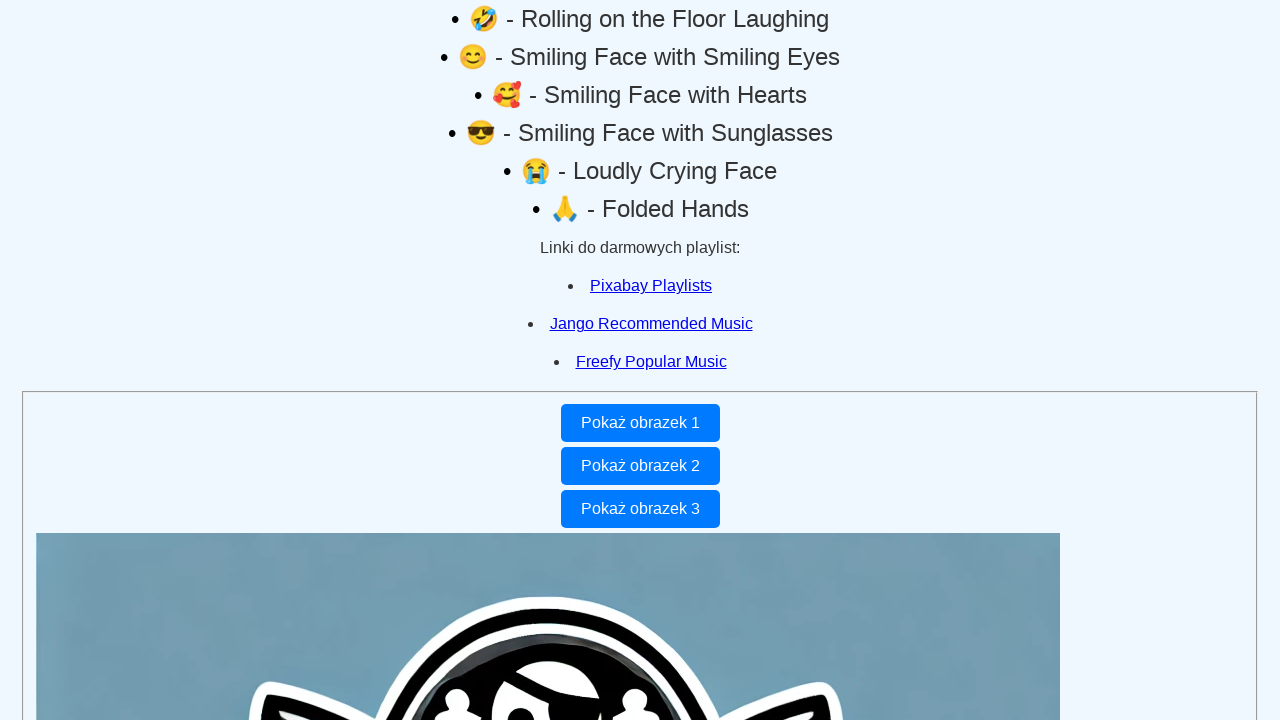

Waited for li element at index [2] using absolute XPath to load
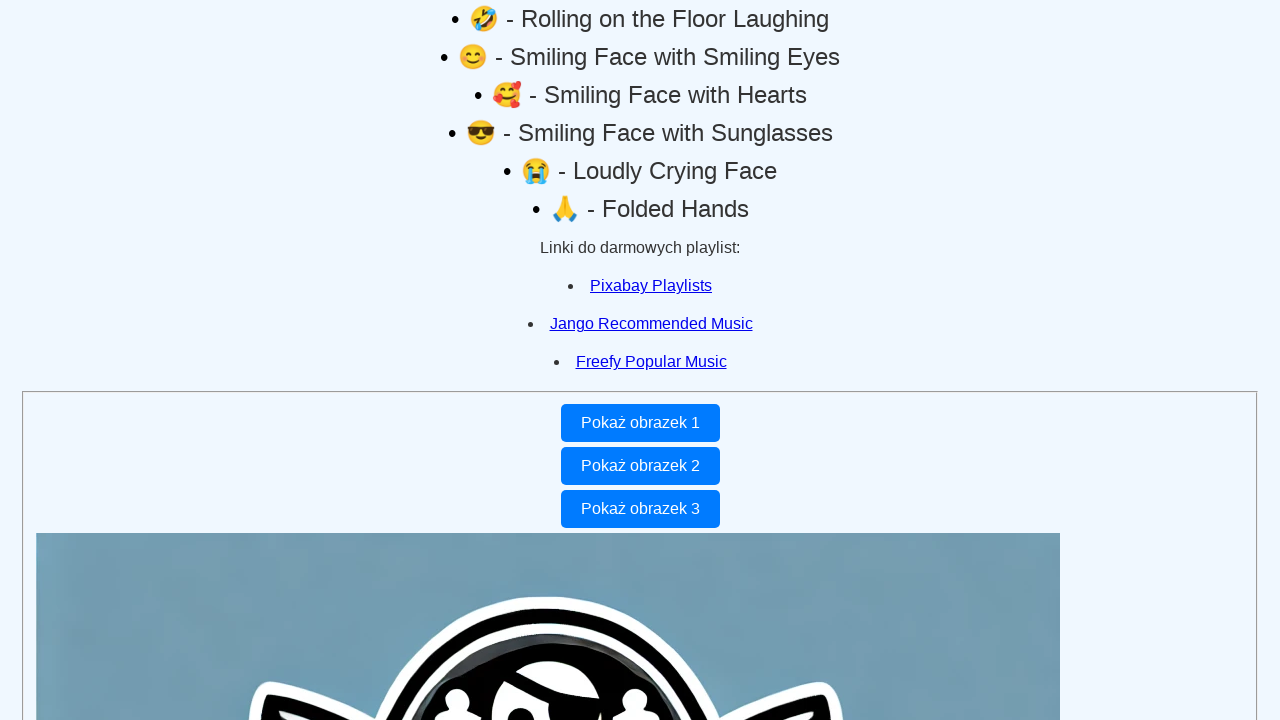

Waited for li element at index [2] using parenthesized XPath to load
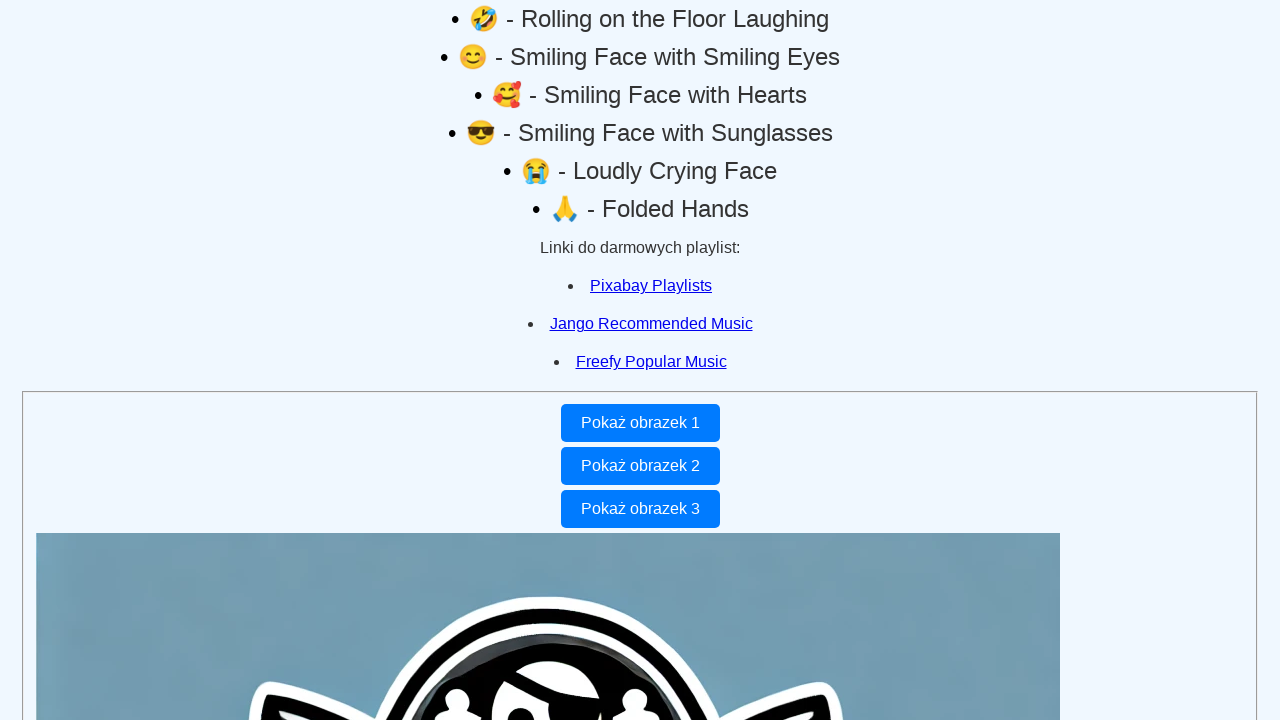

Waited for last li element in the list to load
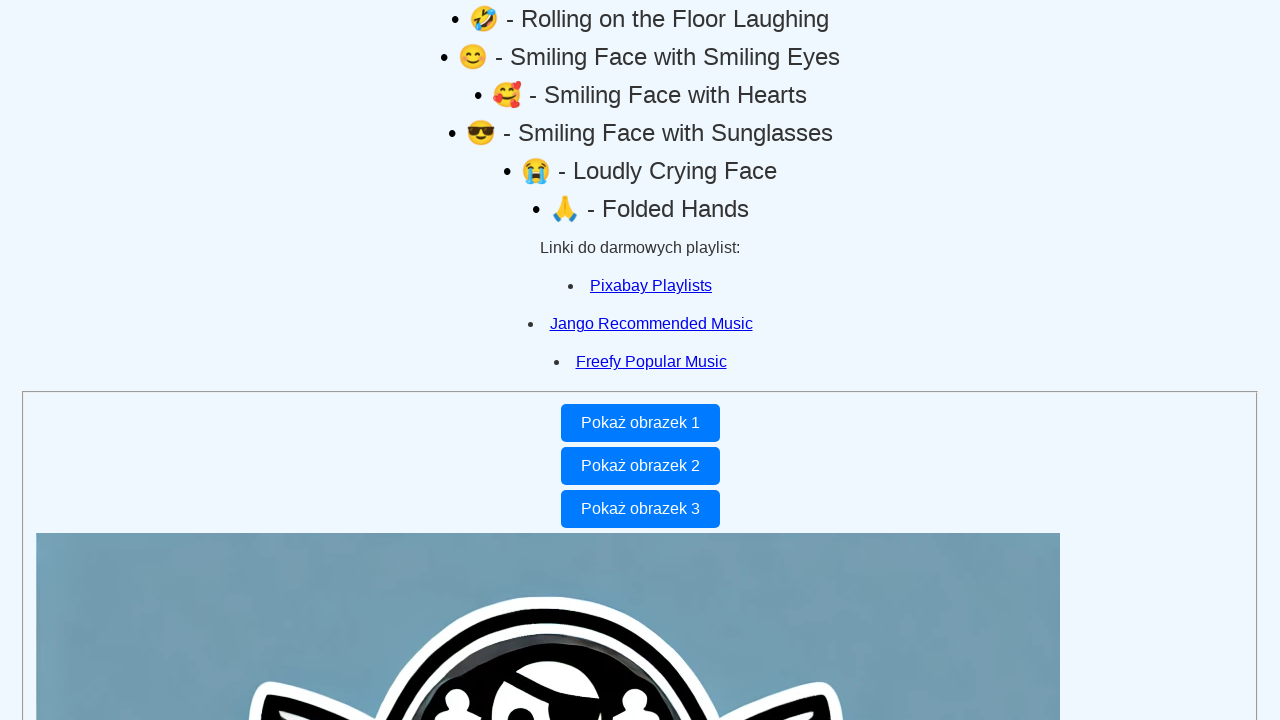

Navigated to second test page (testWeb1.html)
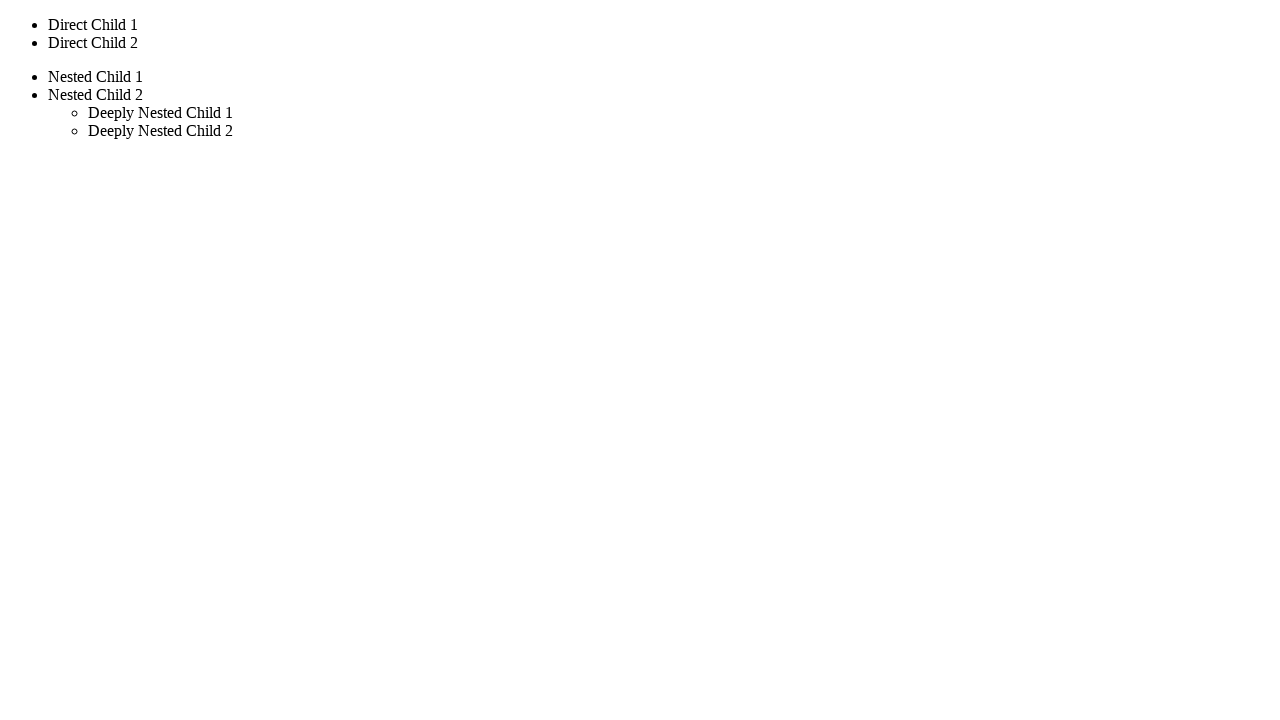

Waited for div element using single slash absolute XPath on second page
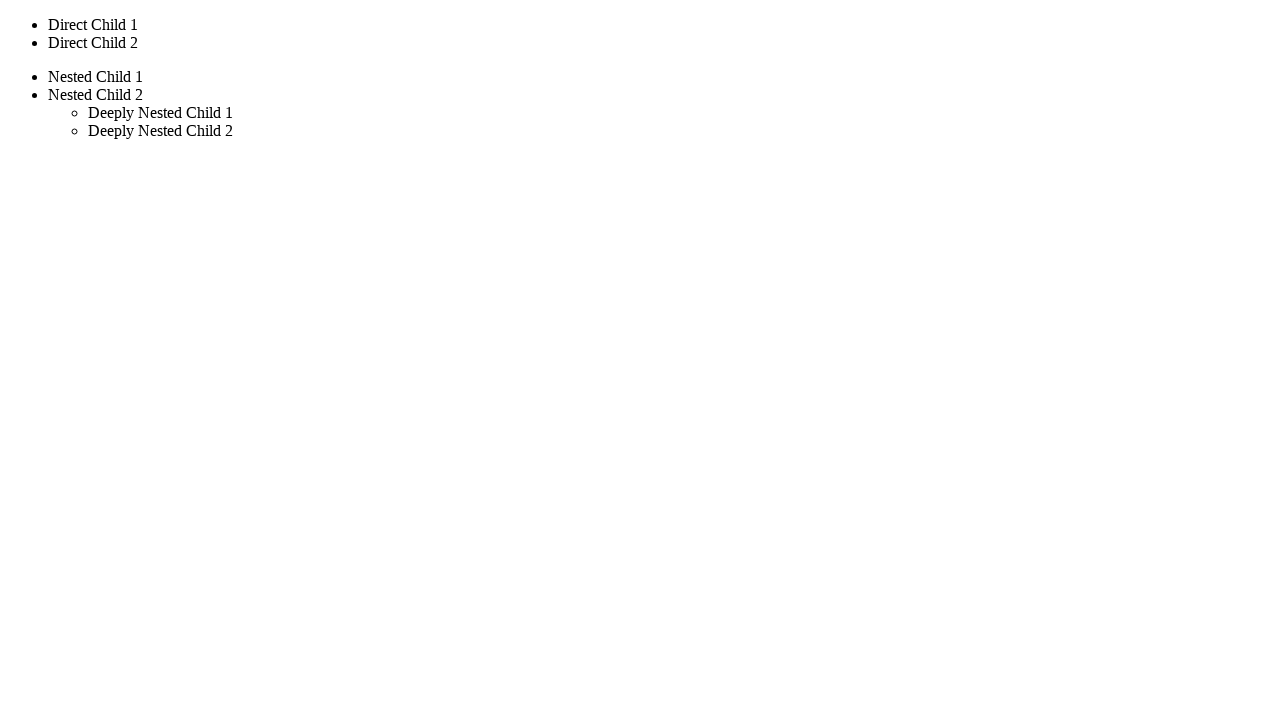

Waited for div element using double slash XPath on second page
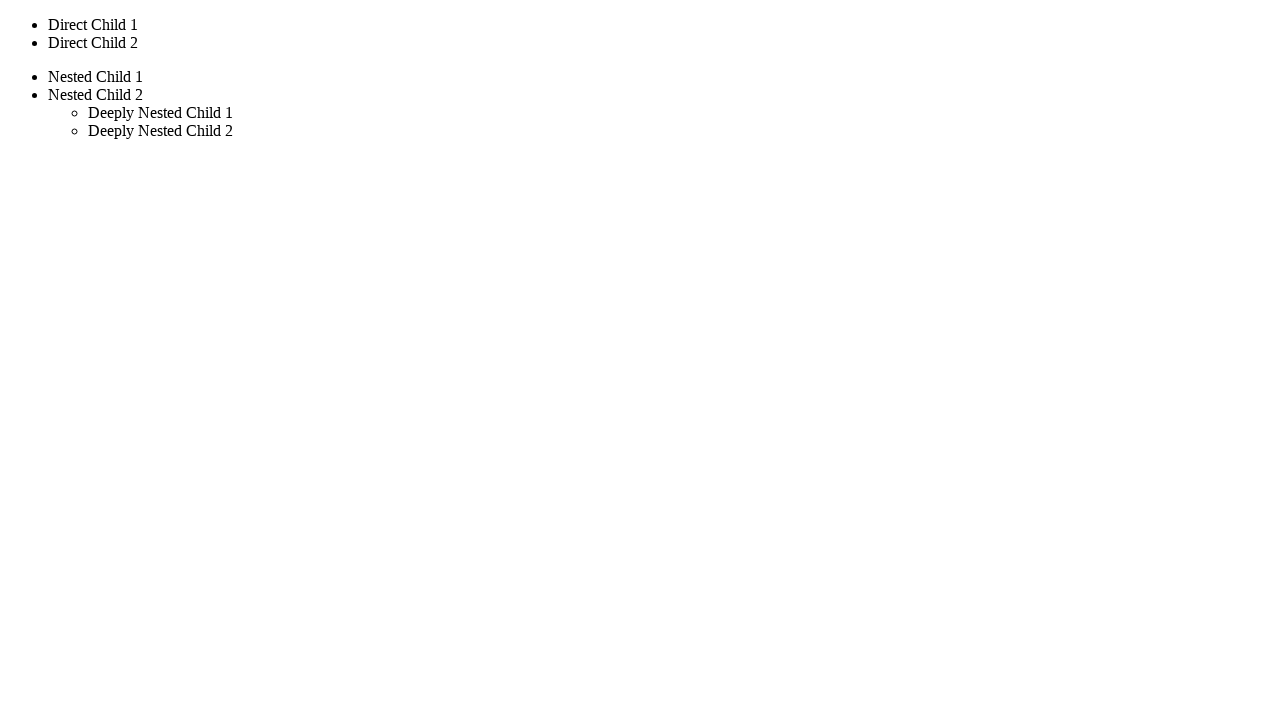

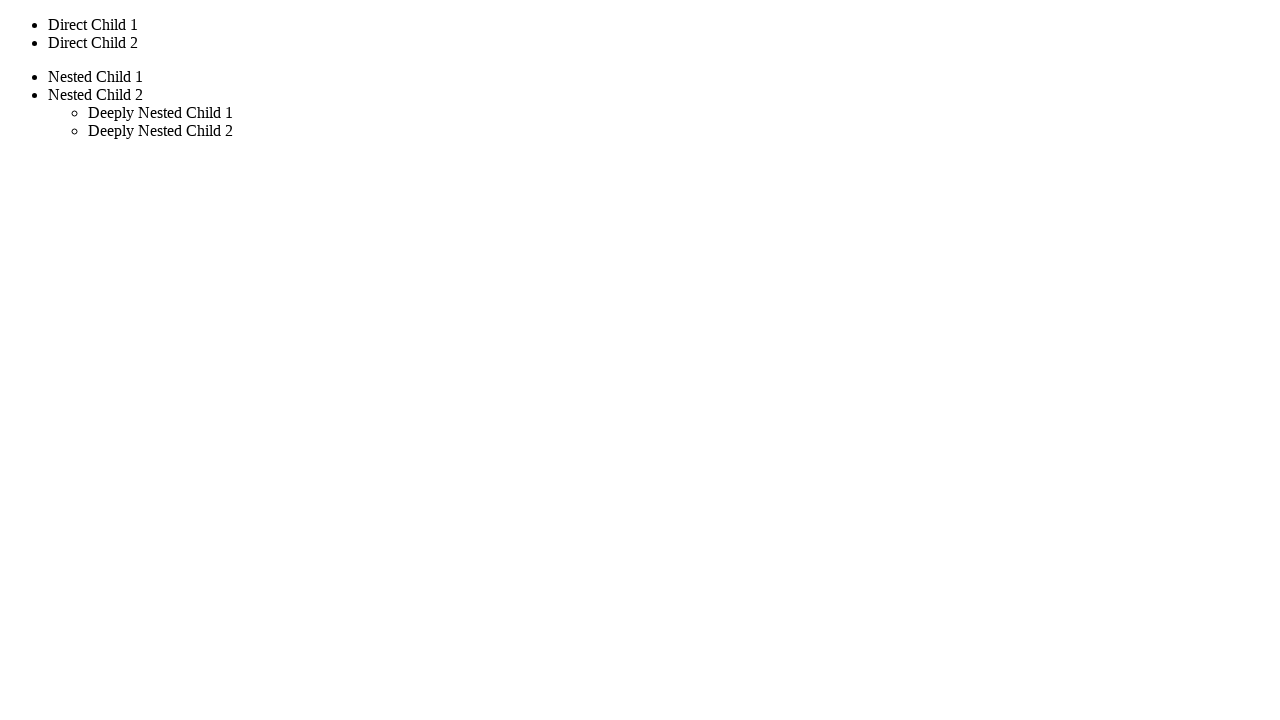